Navigates to BrowserStack homepage, scrolls down, and verifies the page title

Starting URL: https://www.browserstack.com/

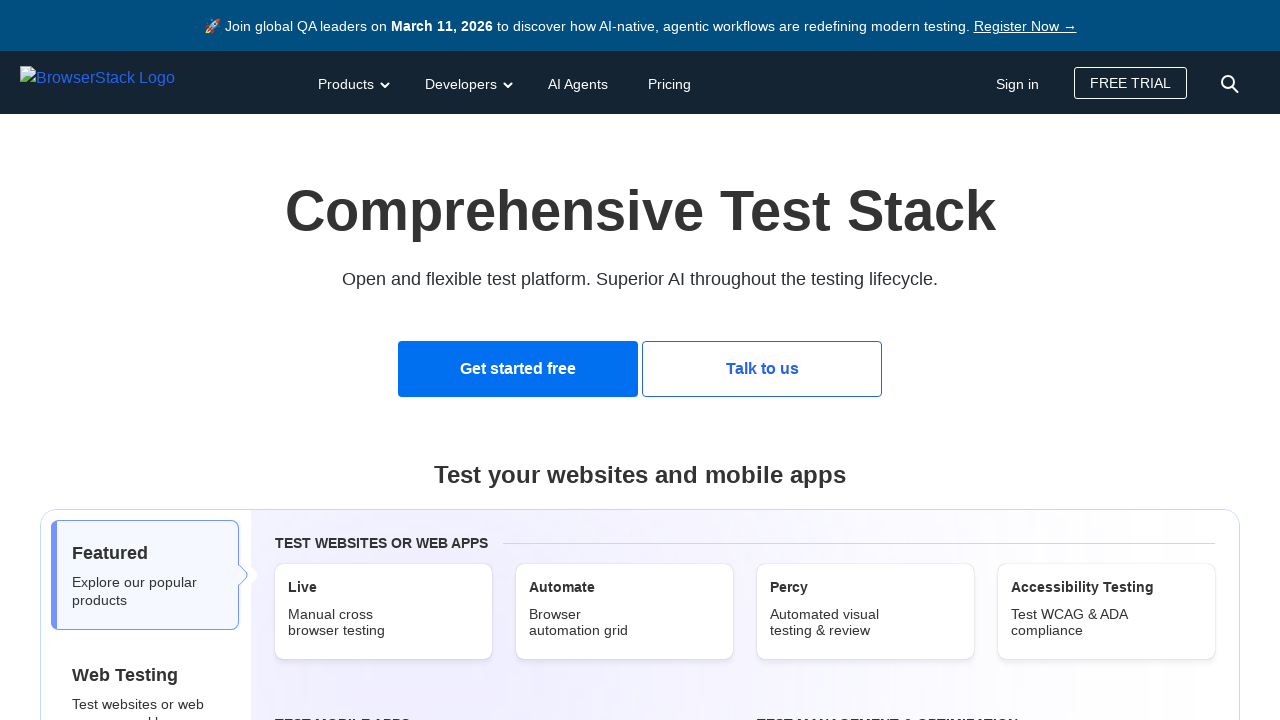

Navigated to BrowserStack homepage
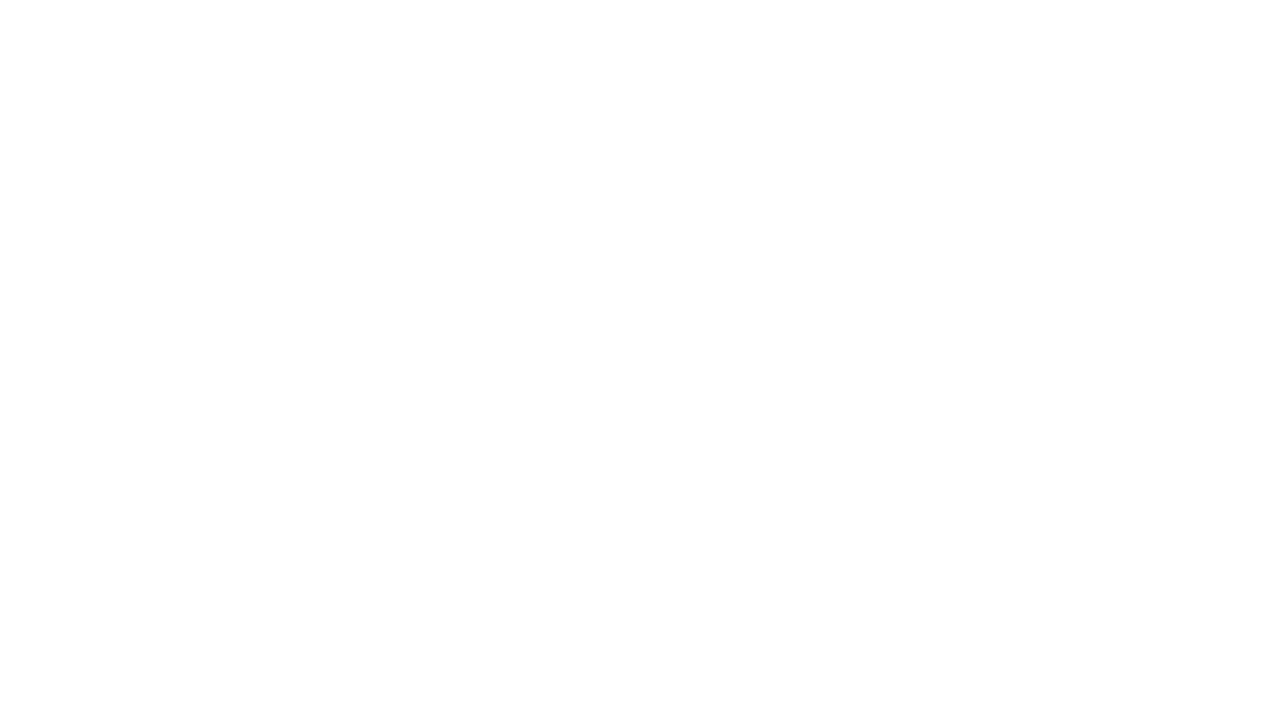

Scrolled down by 200 pixels
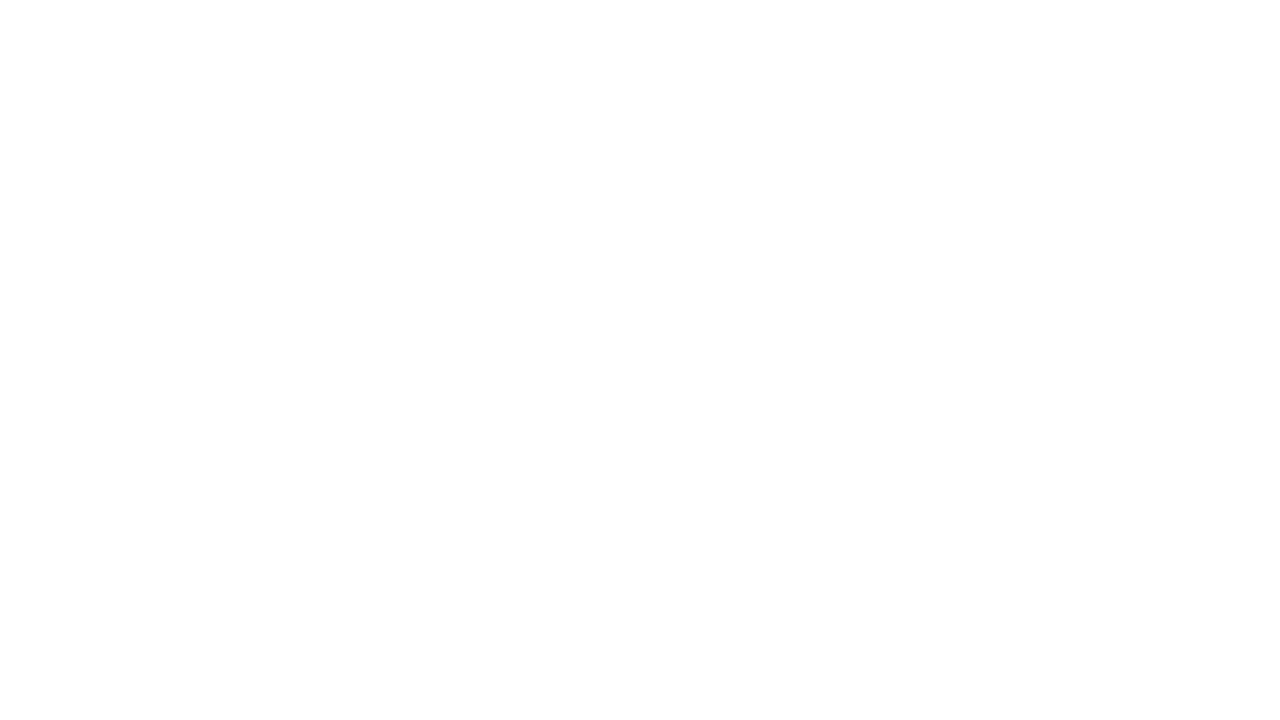

Retrieved page title: Most Reliable App & Cross Browser Testing Platform | BrowserStack
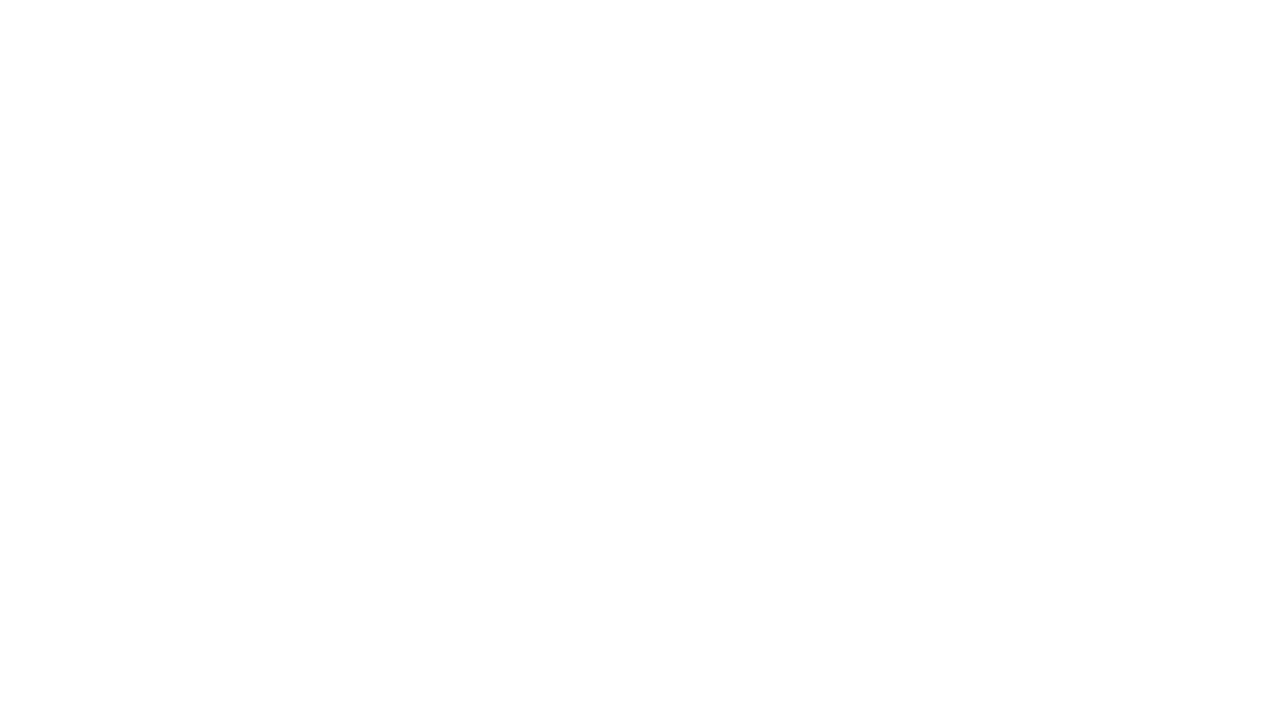

Printed page title to console
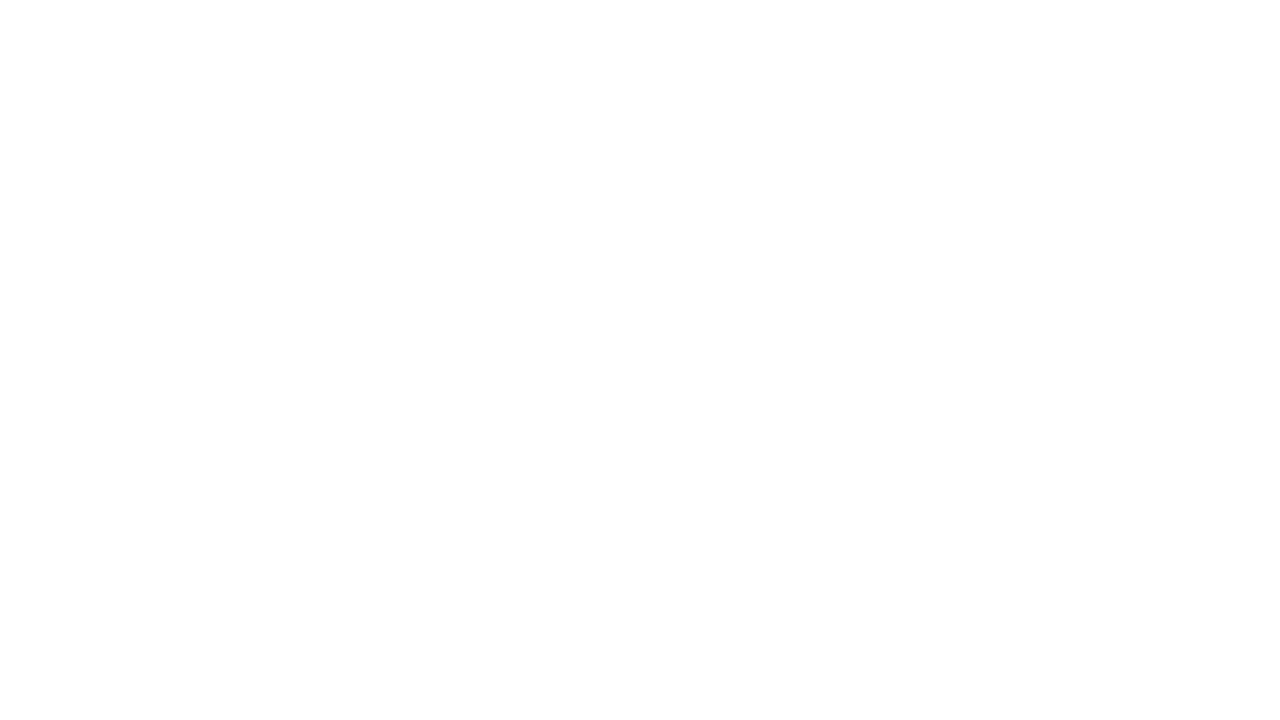

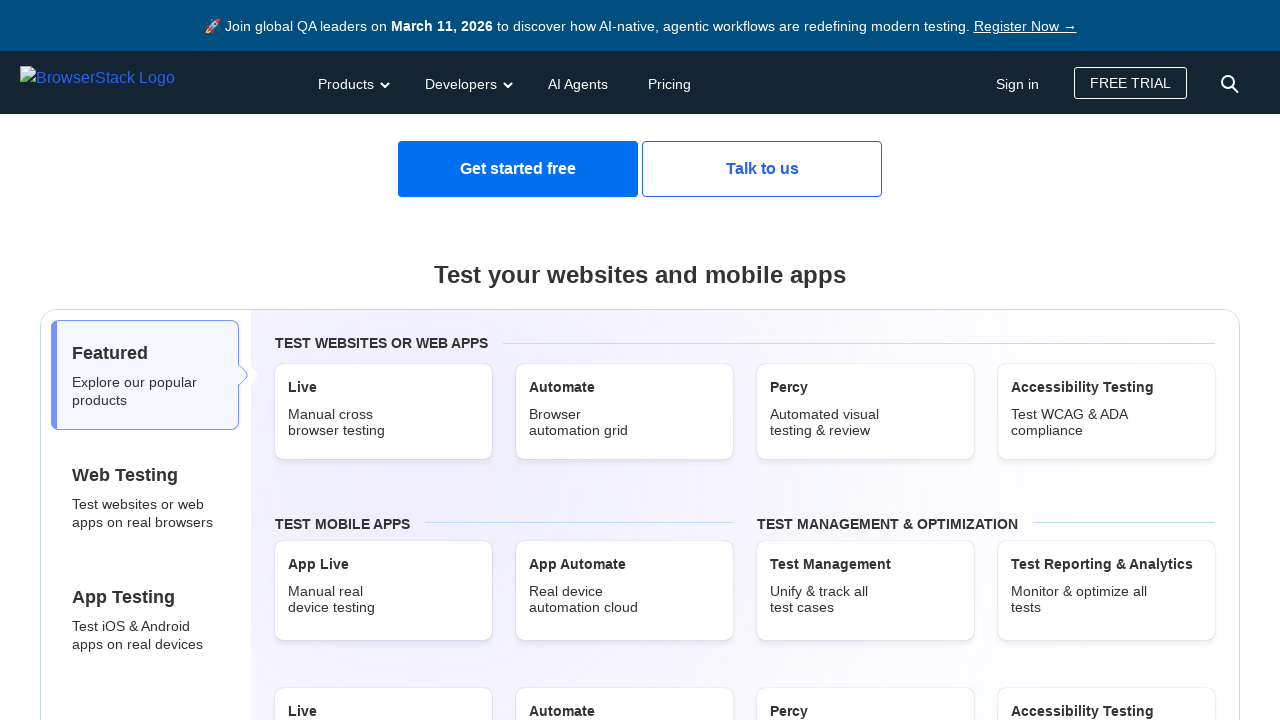